Tests various alert handling scenarios including simple alerts, confirmation dialogs, prompt alerts, and custom modal dialogs on a demo page

Starting URL: https://www.leafground.com/alert.xhtml

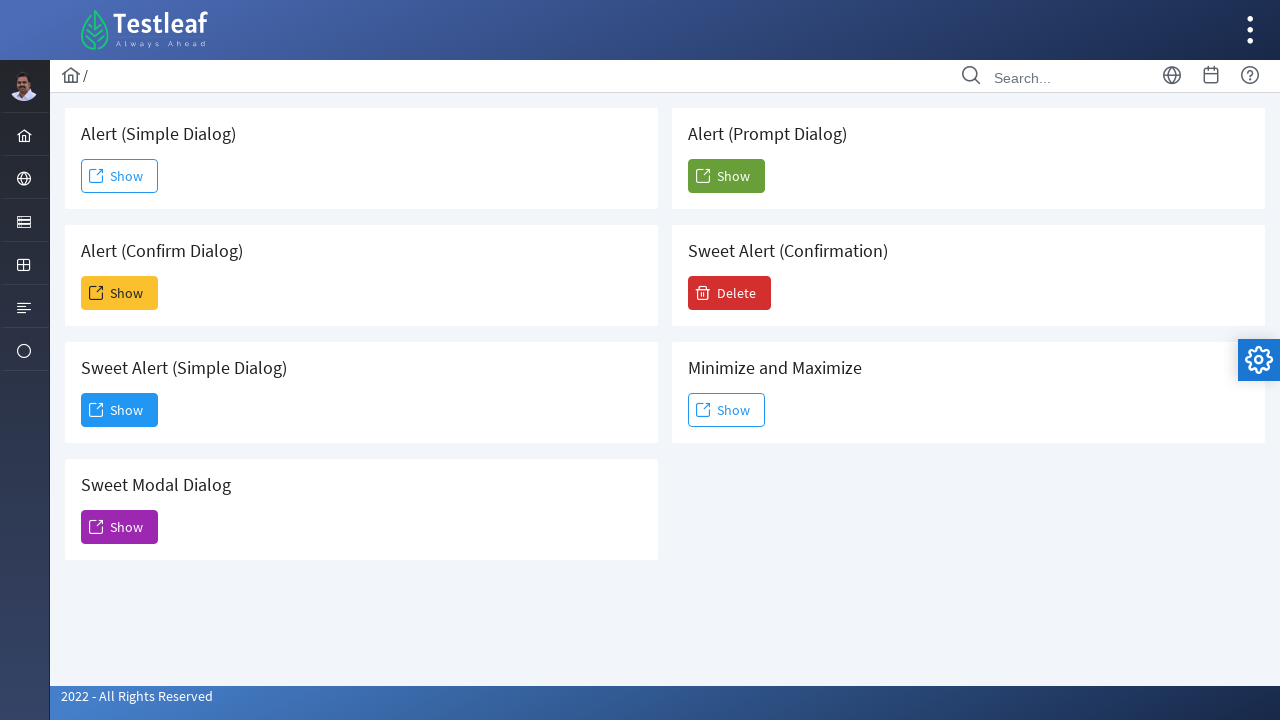

Clicked 'Show' button for simple alert at (120, 176) on xpath=//span[text()='Show']
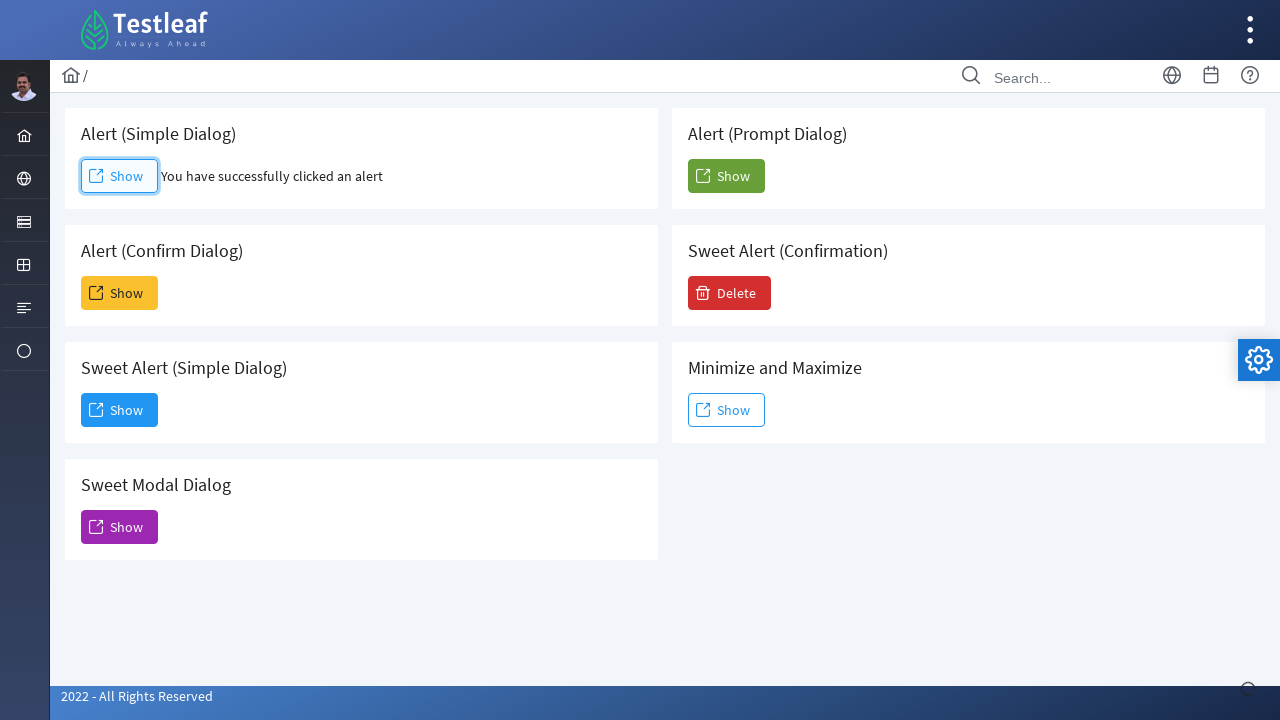

Waited 1000ms for alert to appear
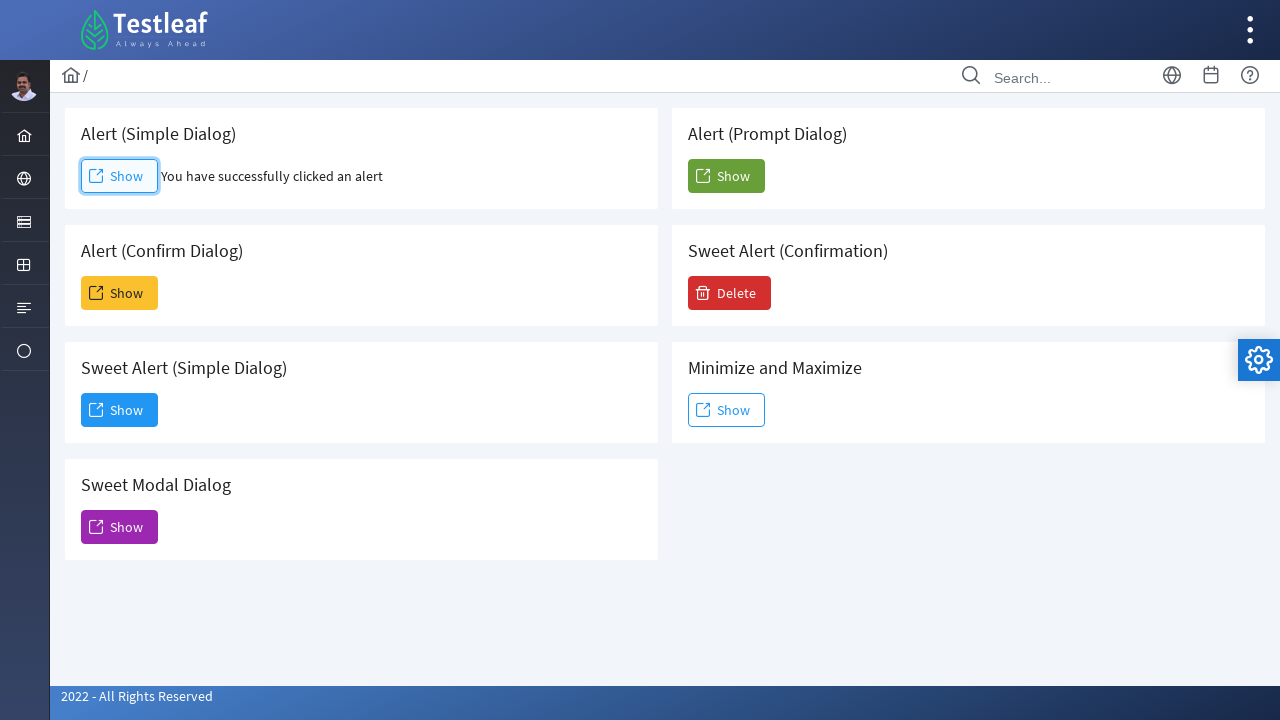

Set up dialog handler to accept alerts
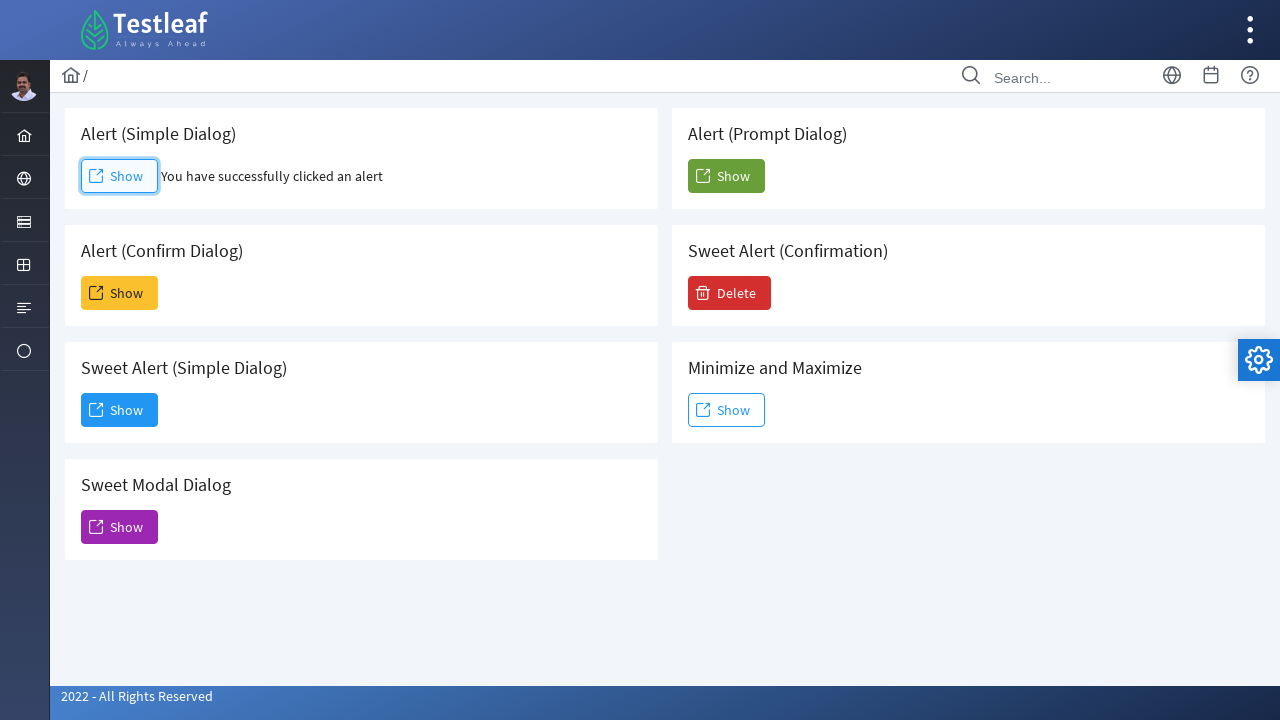

Clicked 'Show' button to trigger simple alert at (120, 176) on xpath=//span[text()='Show']
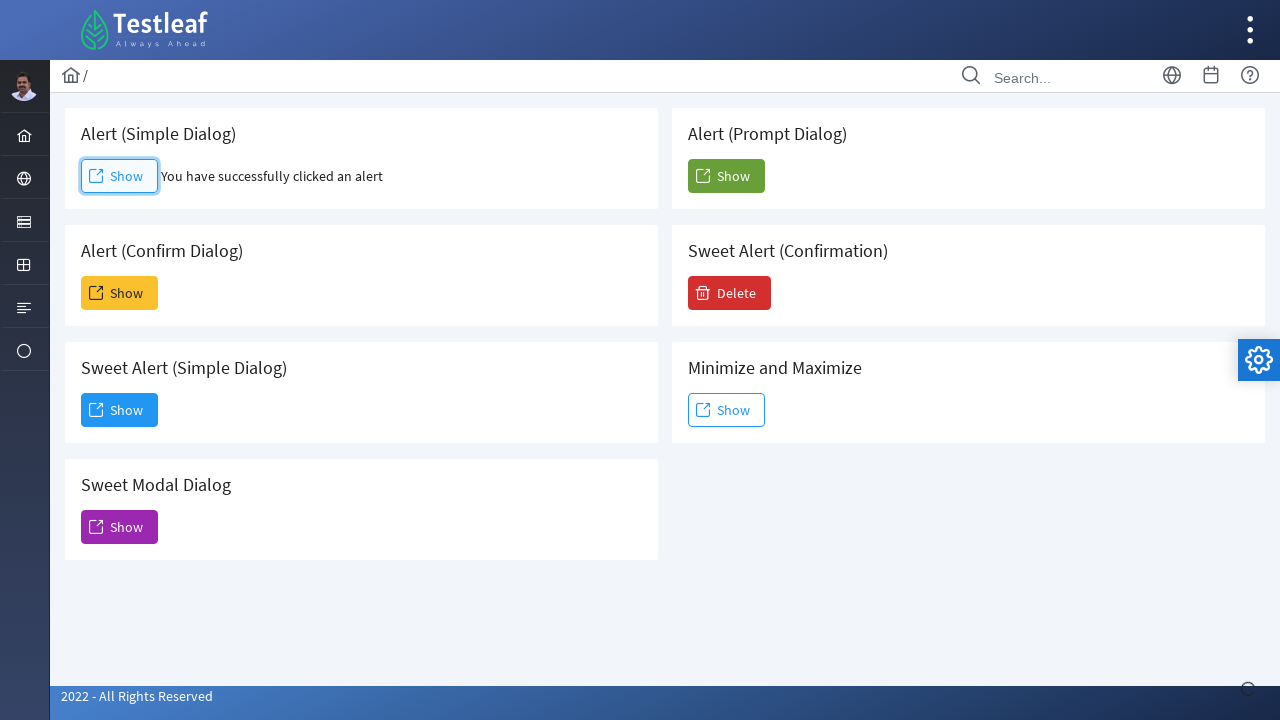

Clicked 'Show' button for confirm alert (dismiss test) at (120, 293) on xpath=(//span[text()='Show'])[2]
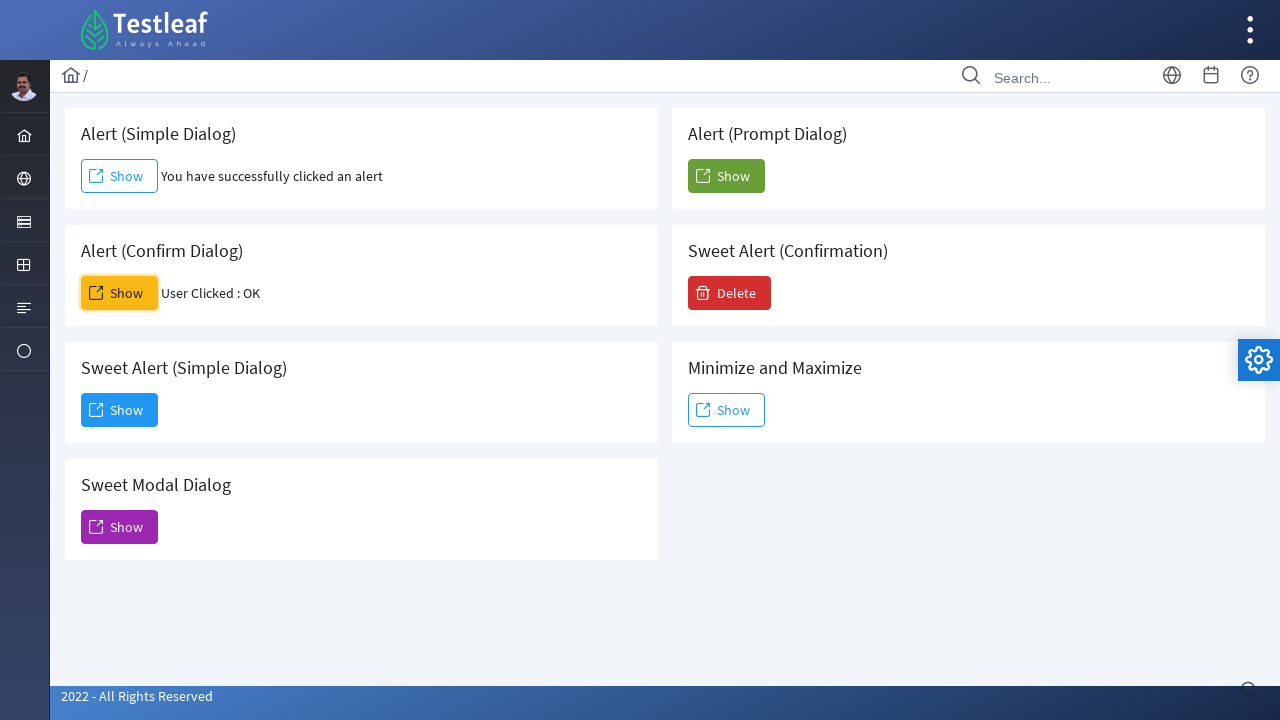

Waited 2000ms for confirm dialog to appear
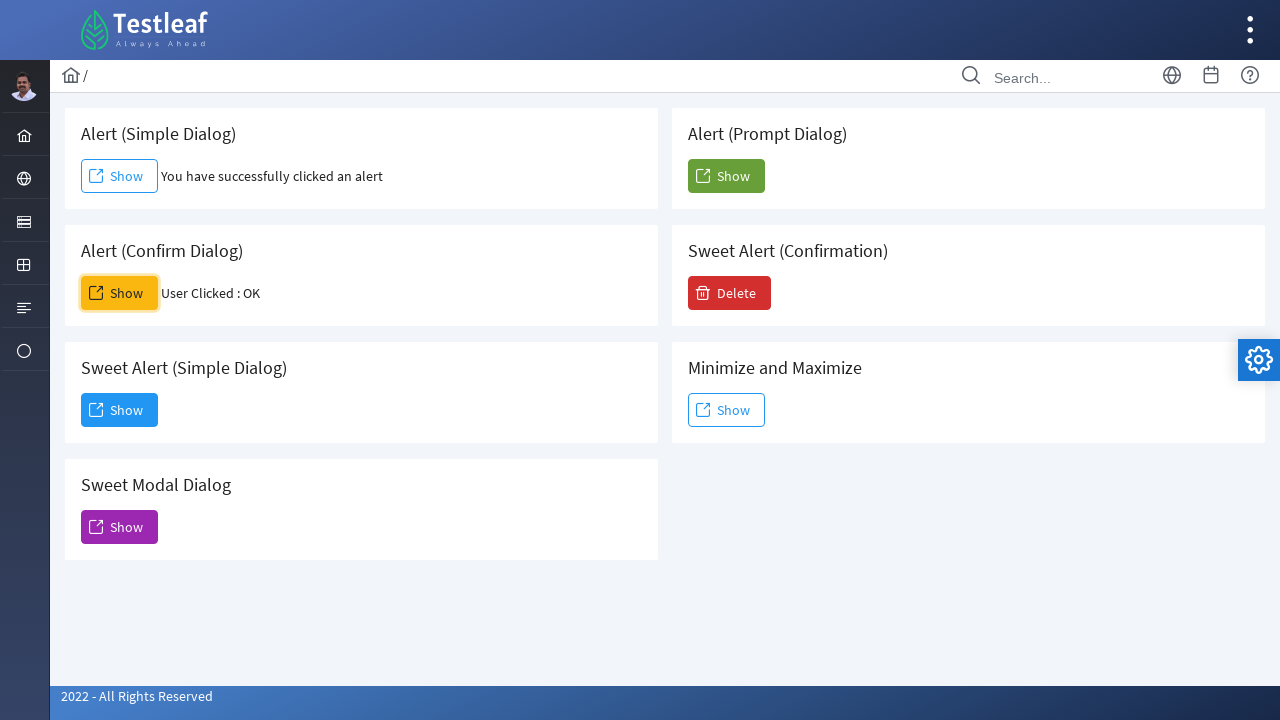

Set up dialog handler to dismiss alerts
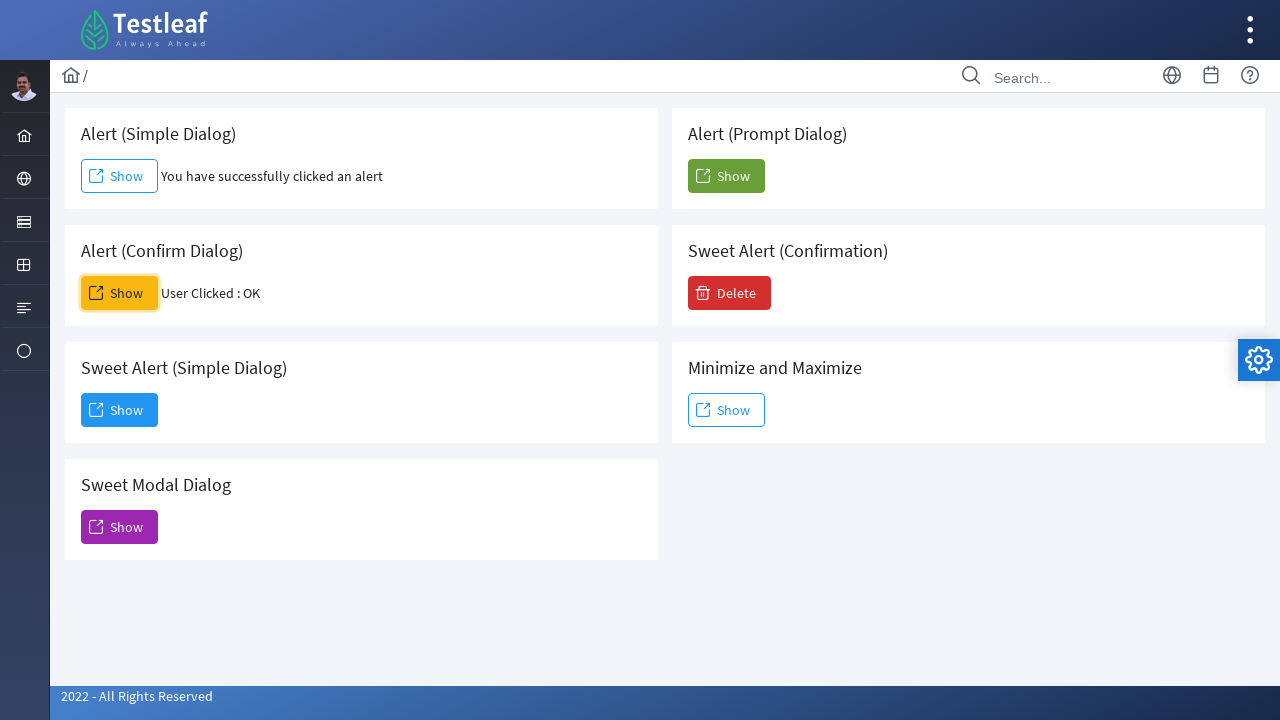

Clicked 'Show' button to trigger confirm alert and dismiss it at (120, 293) on xpath=(//span[text()='Show'])[2]
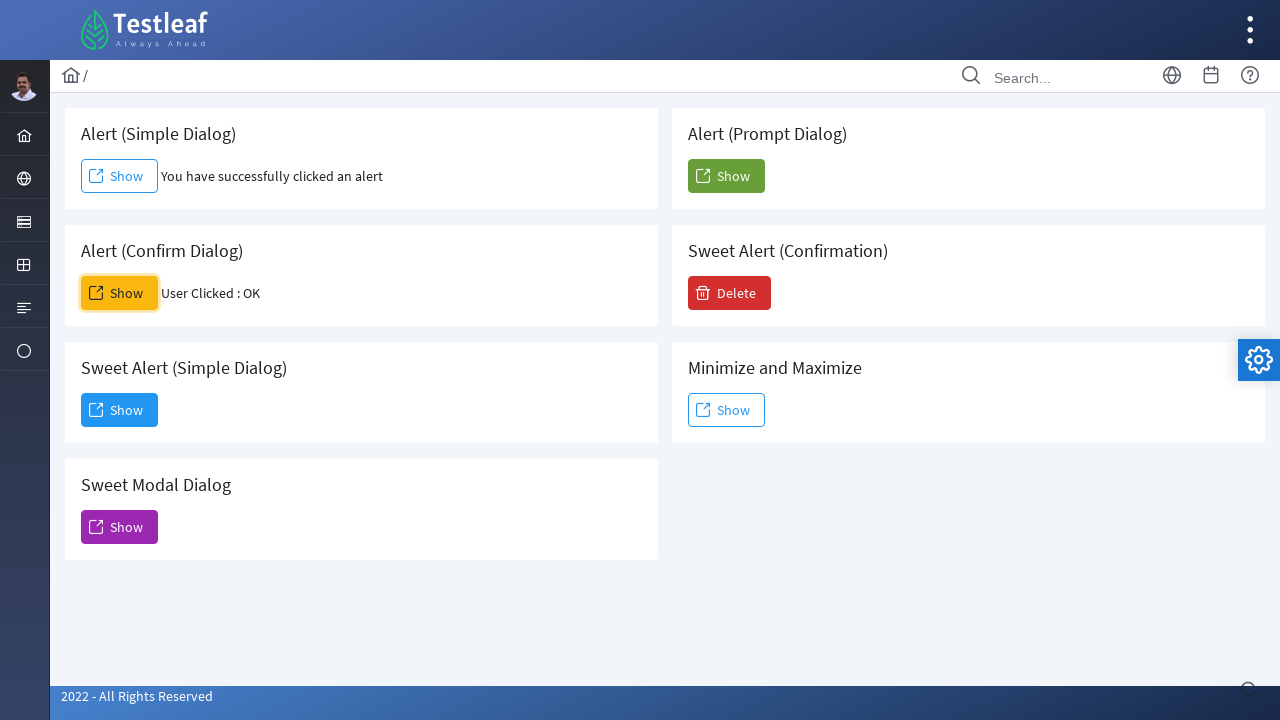

Clicked 'Show' button for confirm alert (accept test) at (120, 293) on xpath=(//span[text()='Show'])[2]
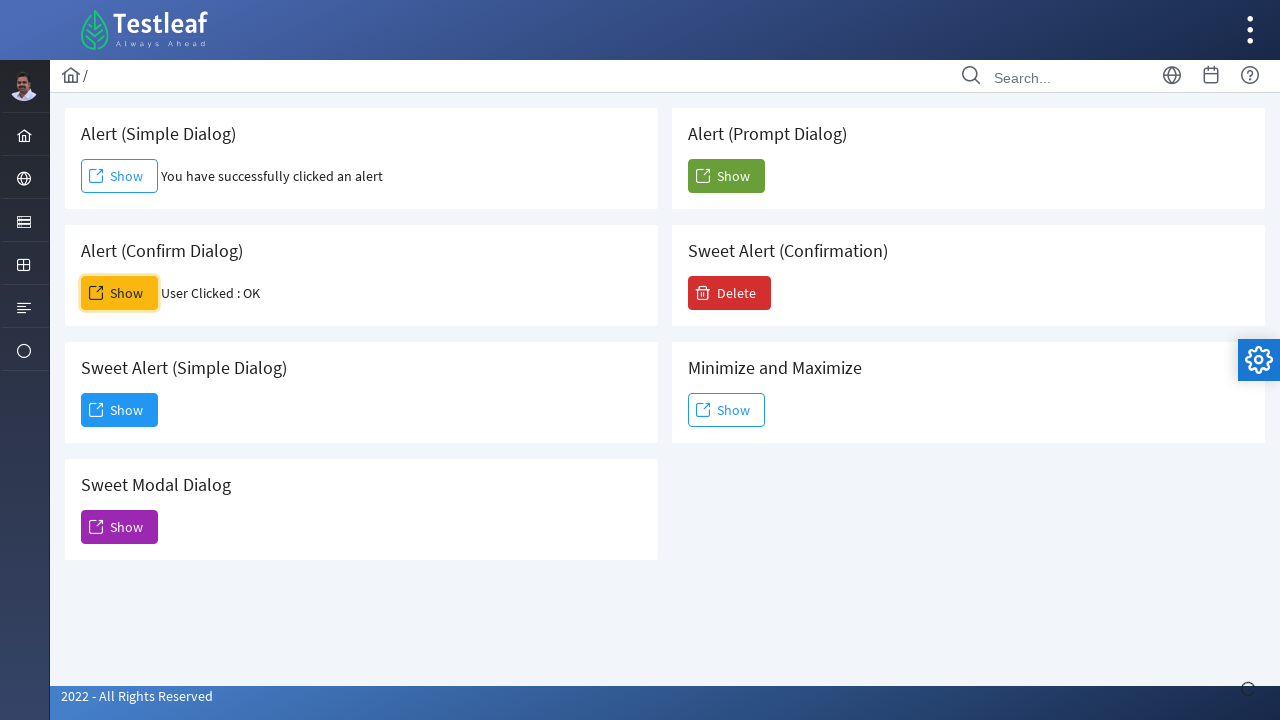

Waited 1000ms for confirm dialog to appear
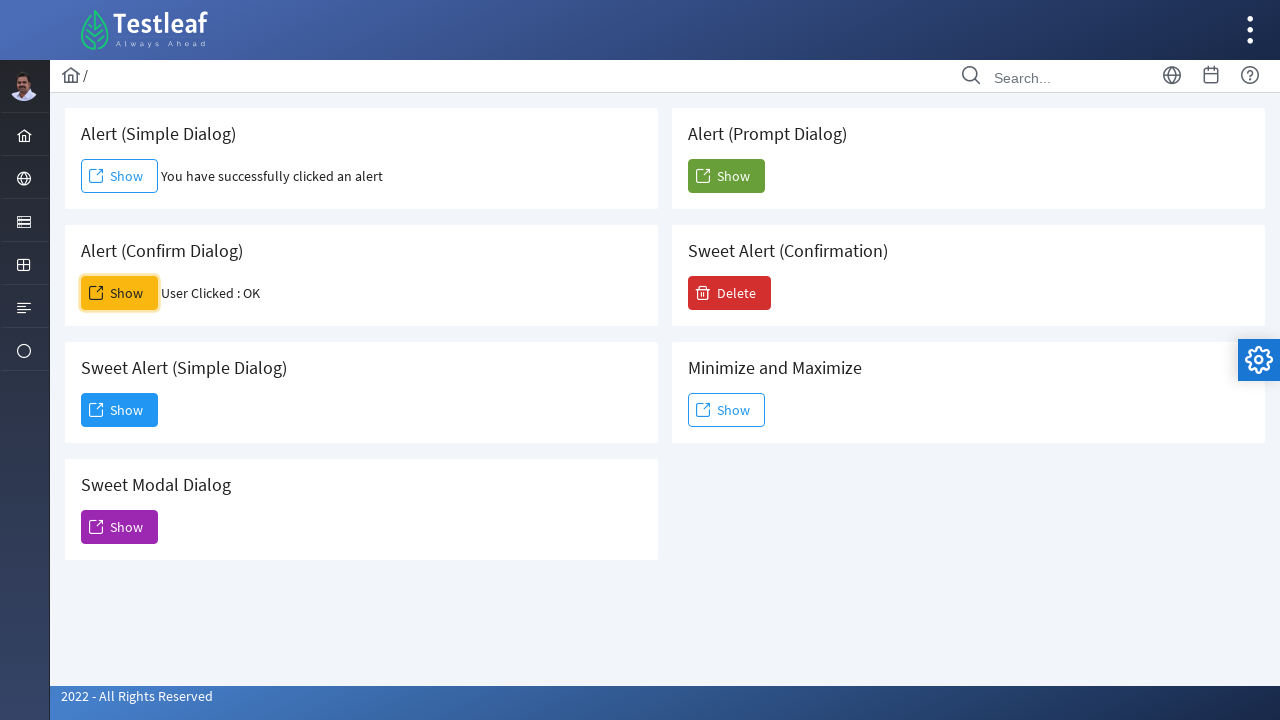

Set up dialog handler to accept alerts
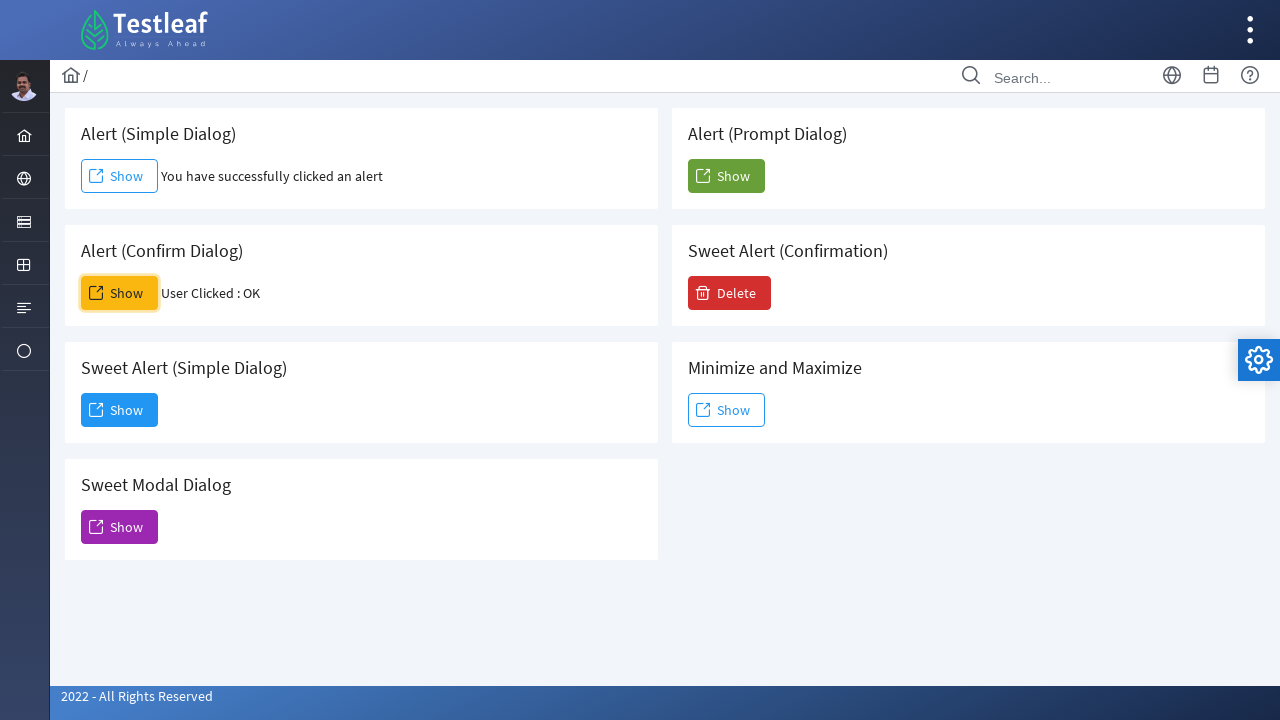

Clicked 'Show' button to trigger confirm alert and accept it at (120, 293) on xpath=(//span[text()='Show'])[2]
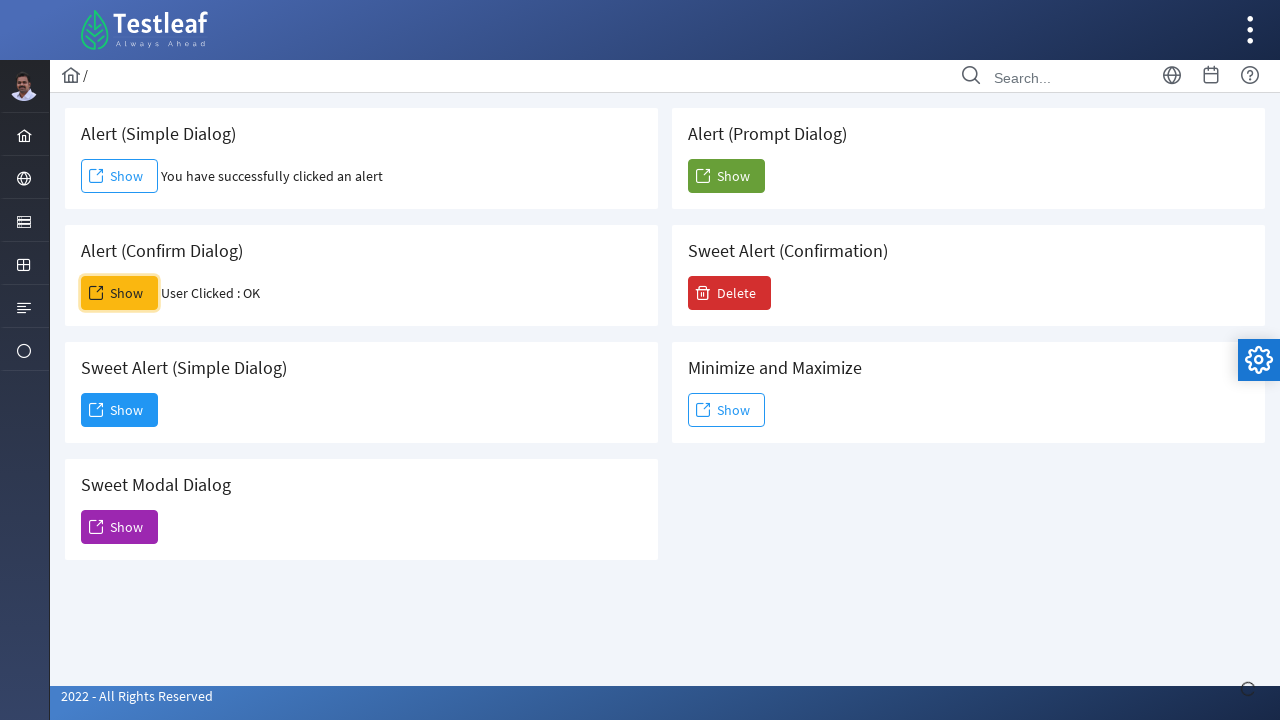

Clicked 'Show' button for prompt alert at (726, 176) on xpath=(//span[text()='Show'])[5]
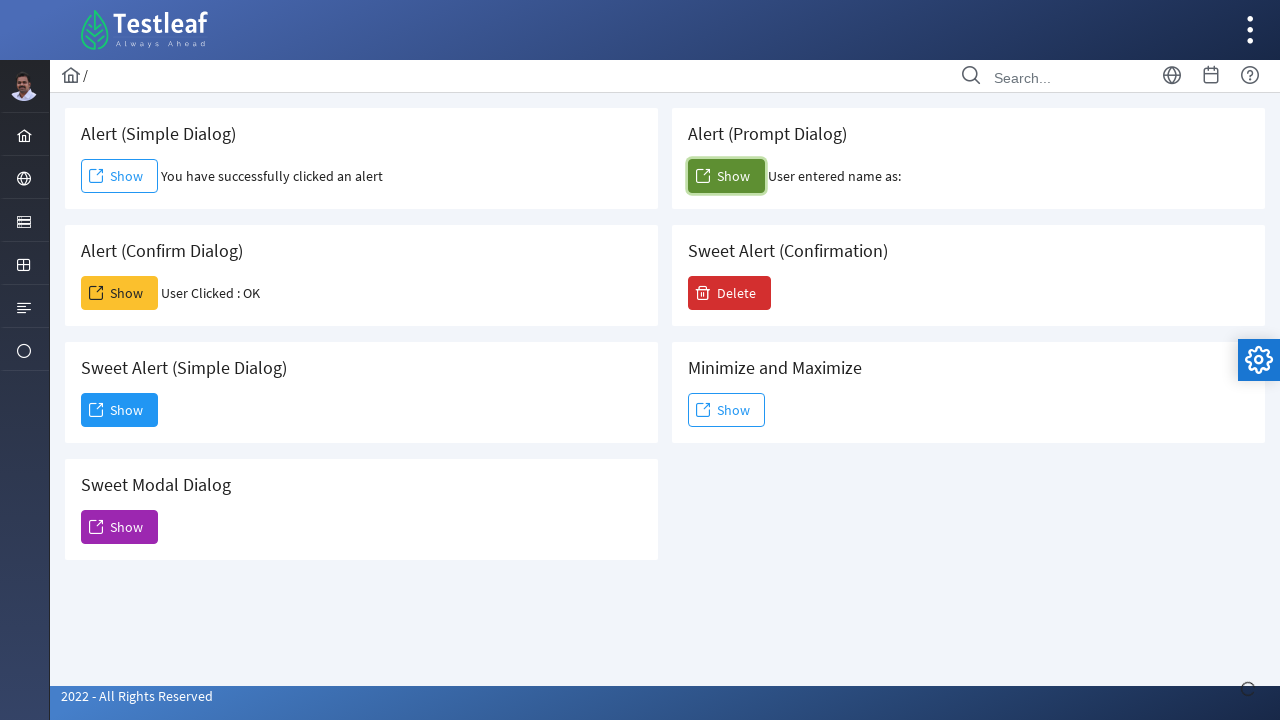

Waited 1000ms for prompt dialog to appear
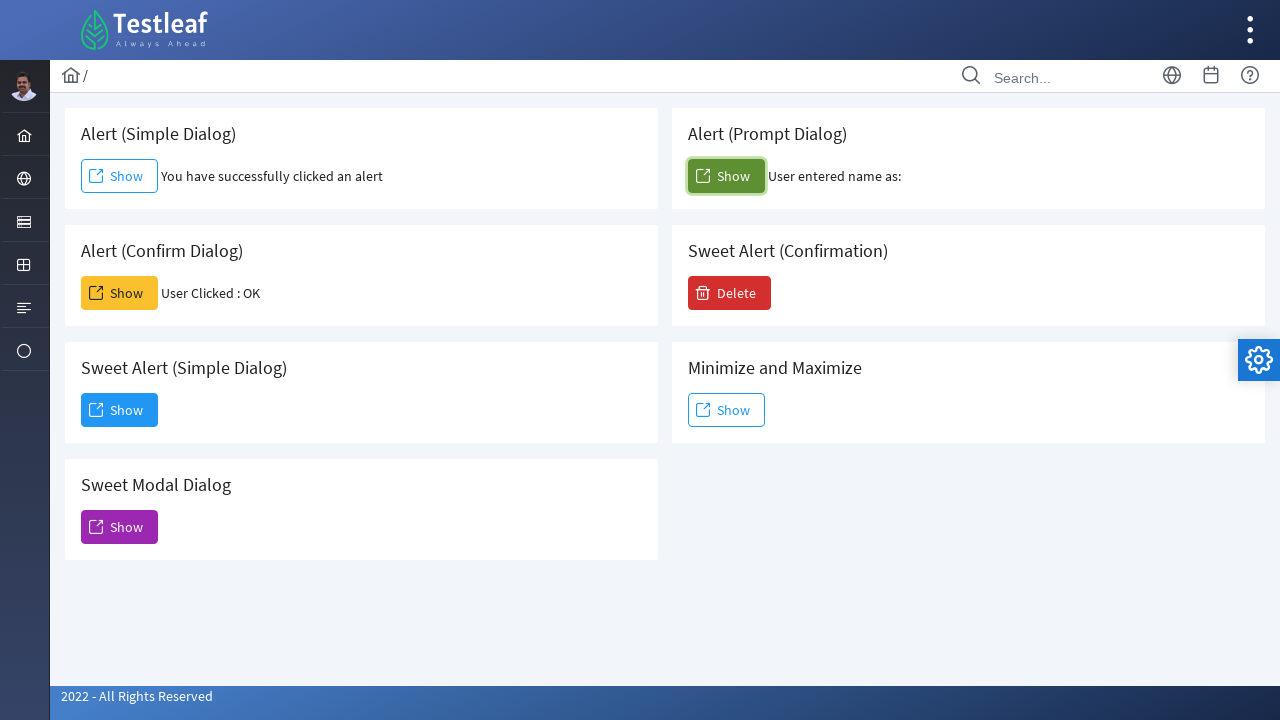

Set up dialog handler to accept prompt with text 'sai sujesh'
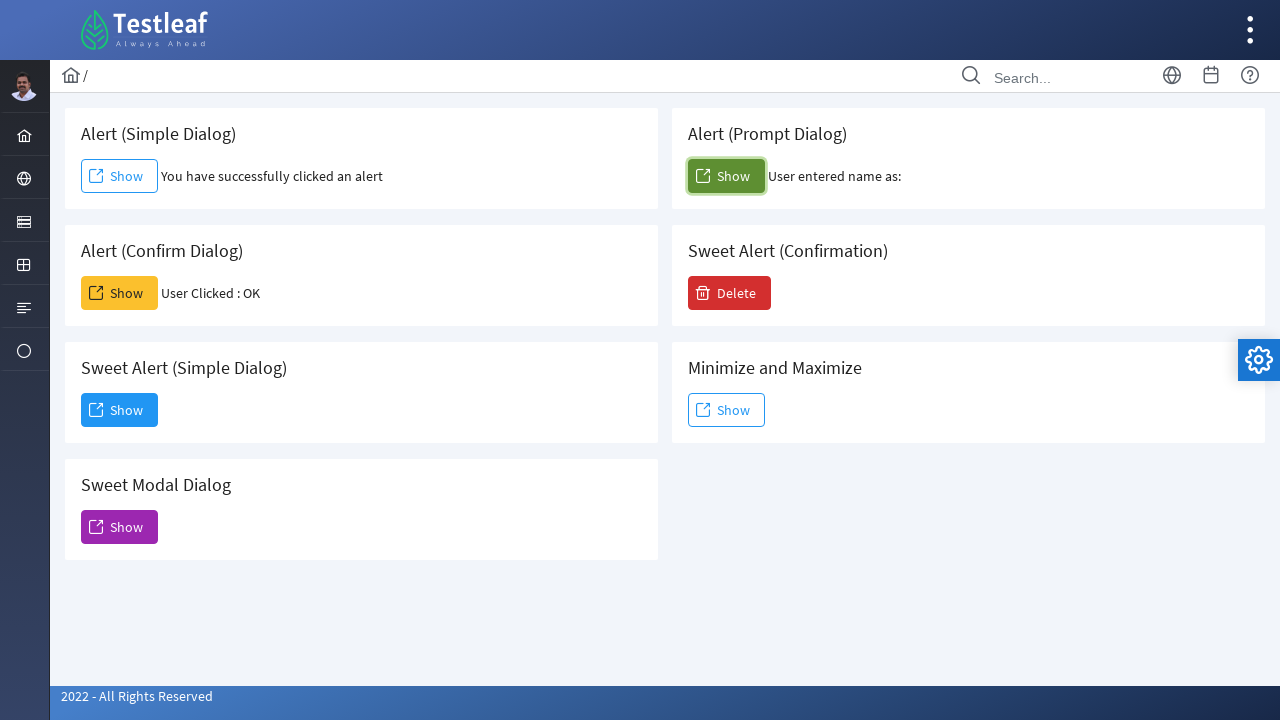

Clicked 'Show' button to trigger prompt alert and submit text at (726, 176) on xpath=(//span[text()='Show'])[5]
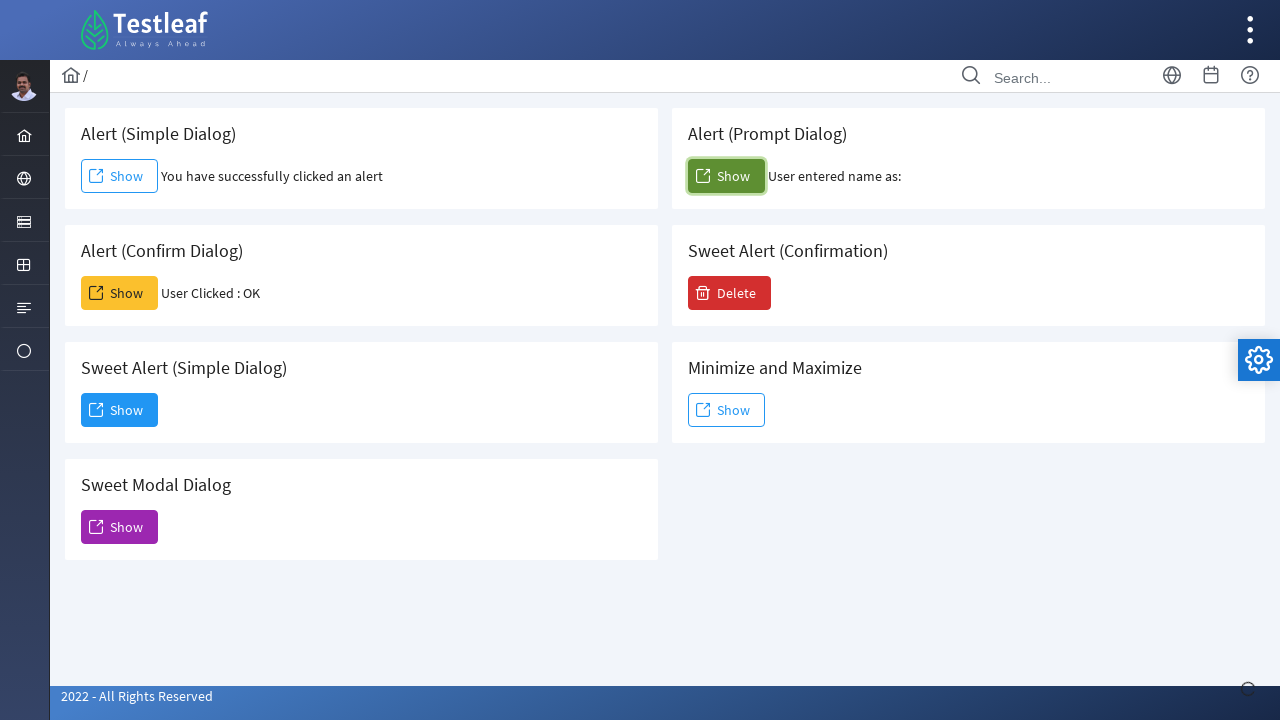

Clicked 'Show' button for sweet alert (non-native) at (120, 410) on xpath=(//span[text()='Show'])[3]
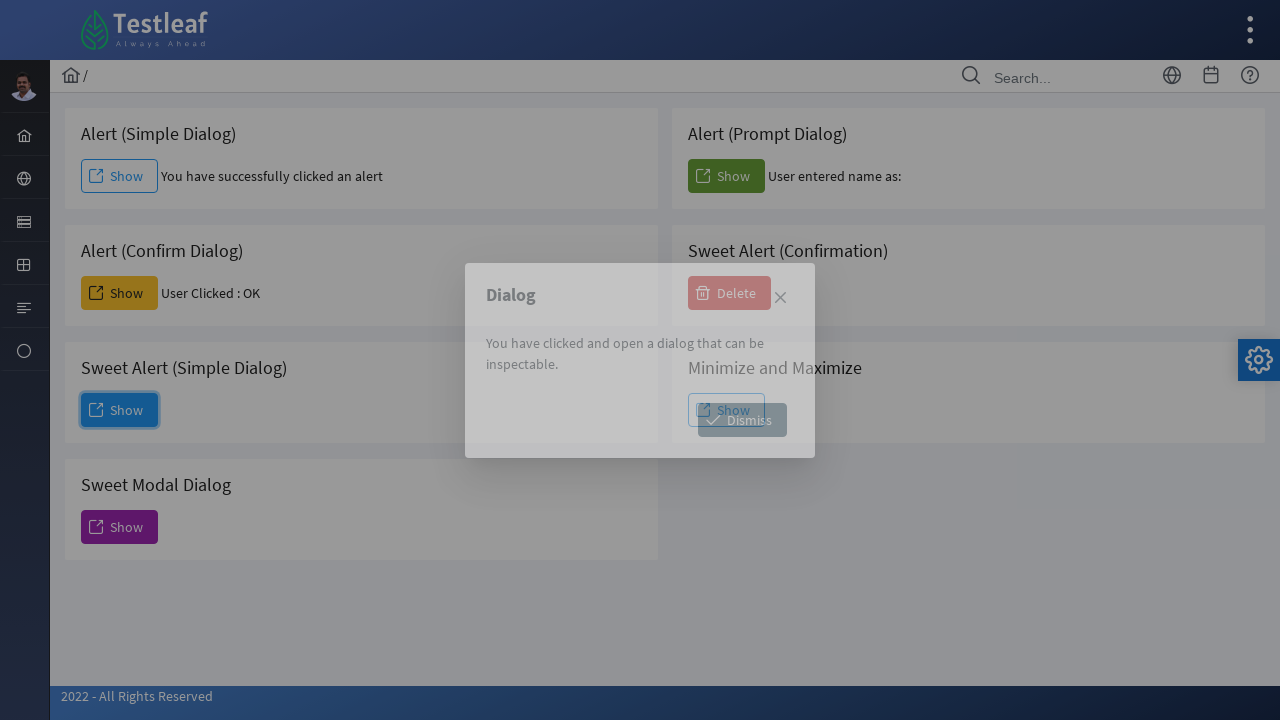

Waited 2000ms for sweet alert to appear
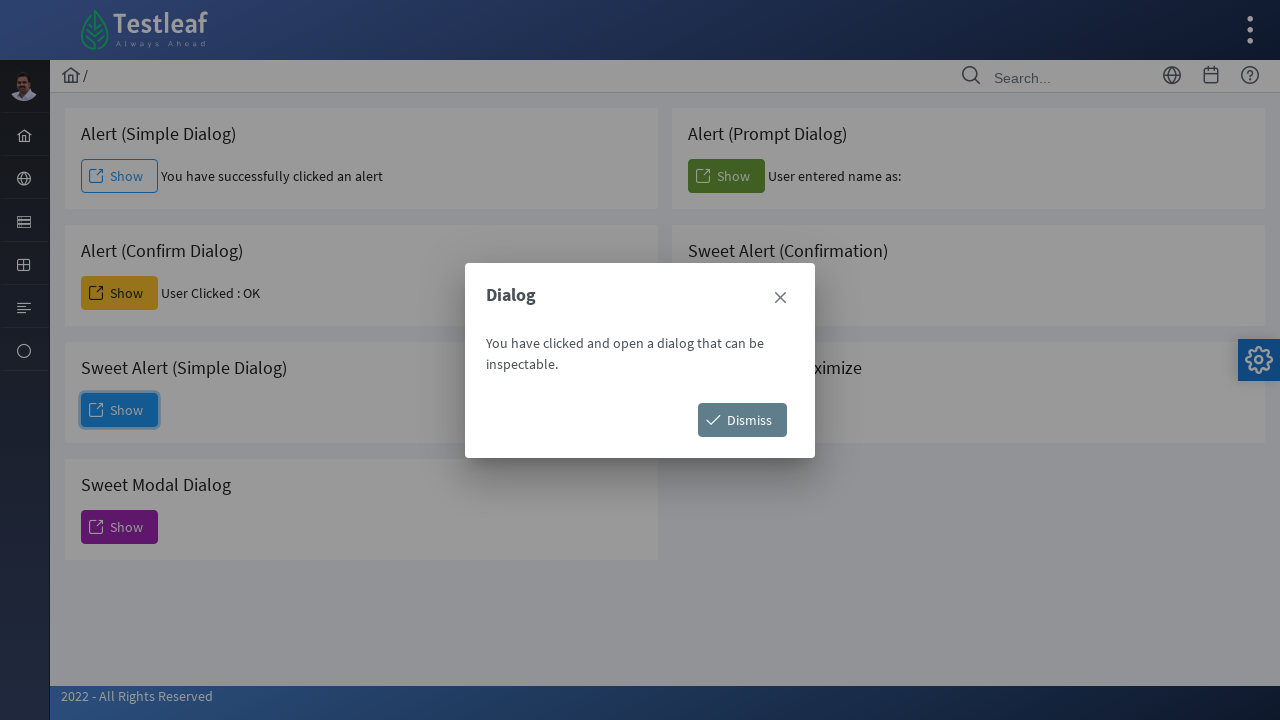

Waited for sweet alert content to be visible
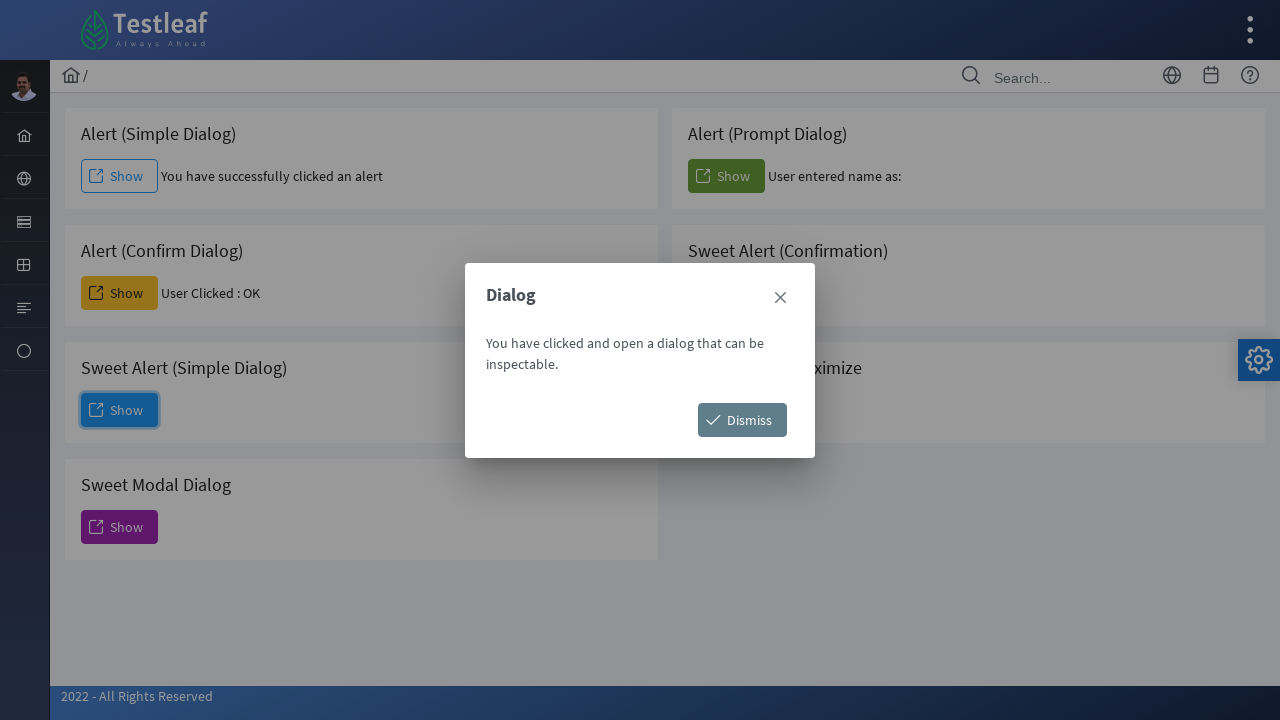

Clicked 'Dismiss' button to close sweet alert at (742, 420) on xpath=//span[text()='Dismiss']
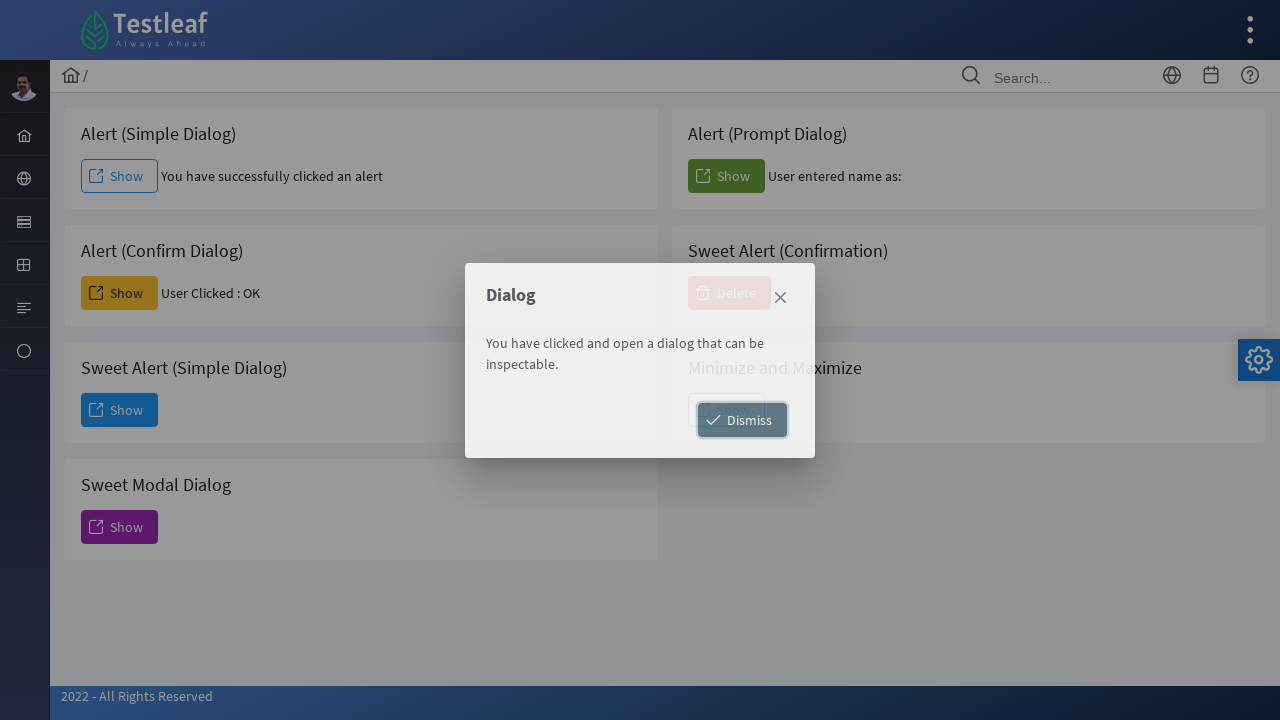

Clicked 'Show' button for sweet modal dialog at (120, 527) on xpath=(//span[text()='Show'])[4]
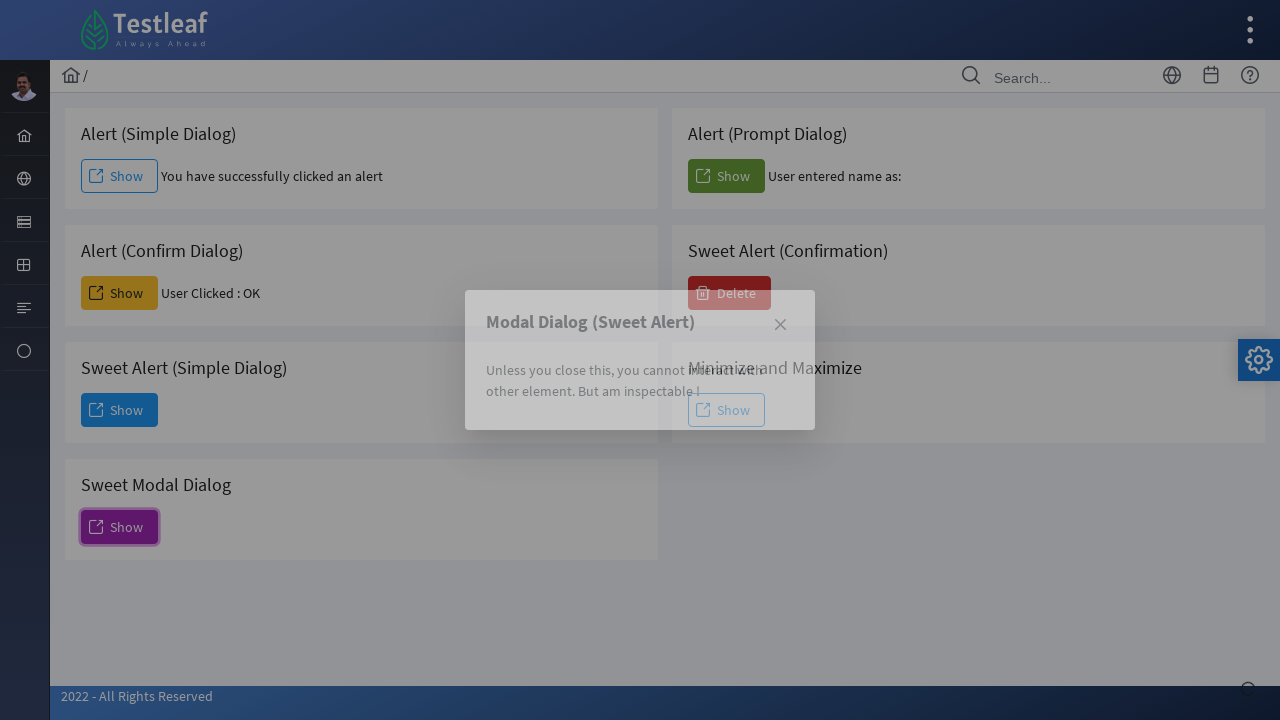

Waited for sweet modal content to be visible
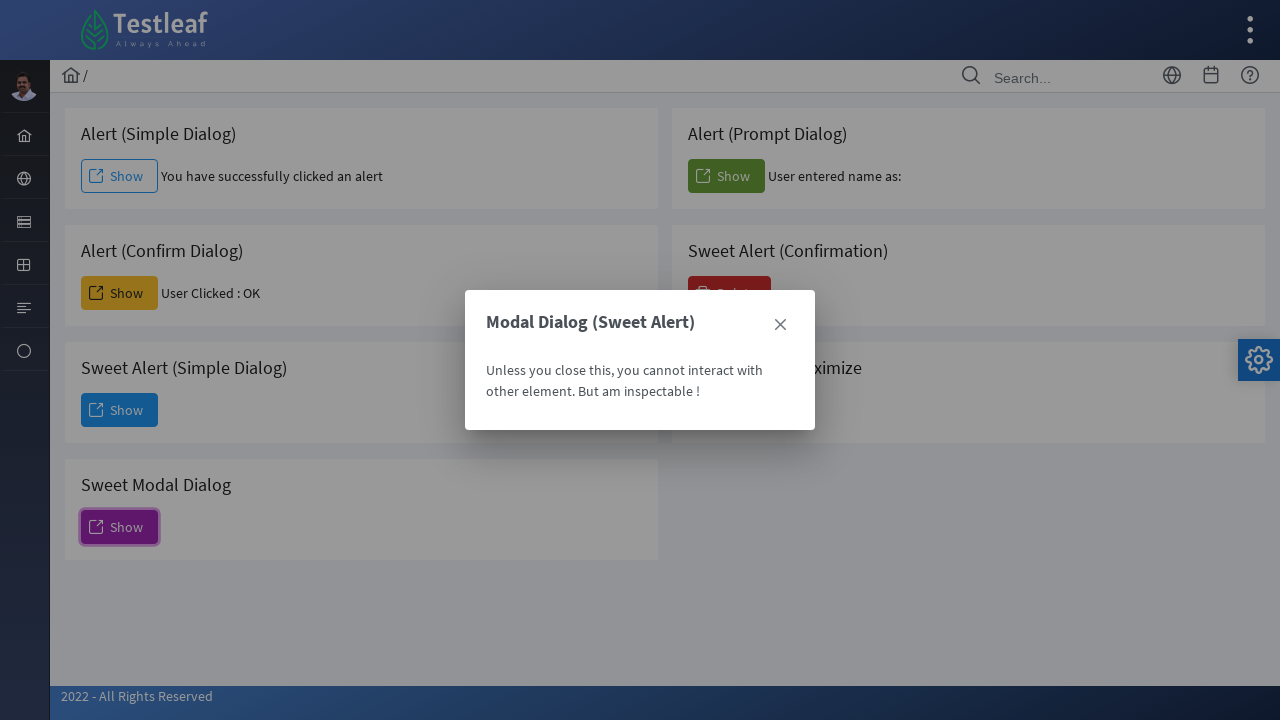

Waited 1000ms for modal to fully render
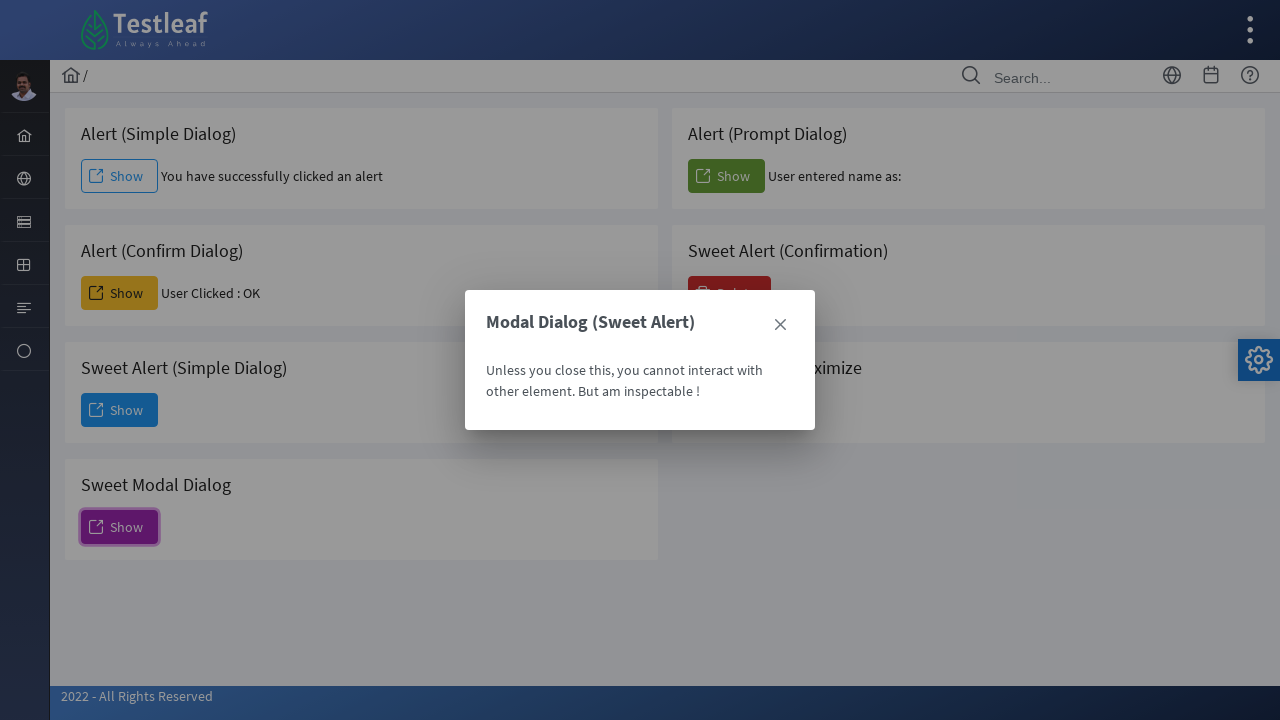

Clicked close icon to close sweet modal at (780, 325) on xpath=(//span[@class='ui-icon ui-icon-closethick'])[2]
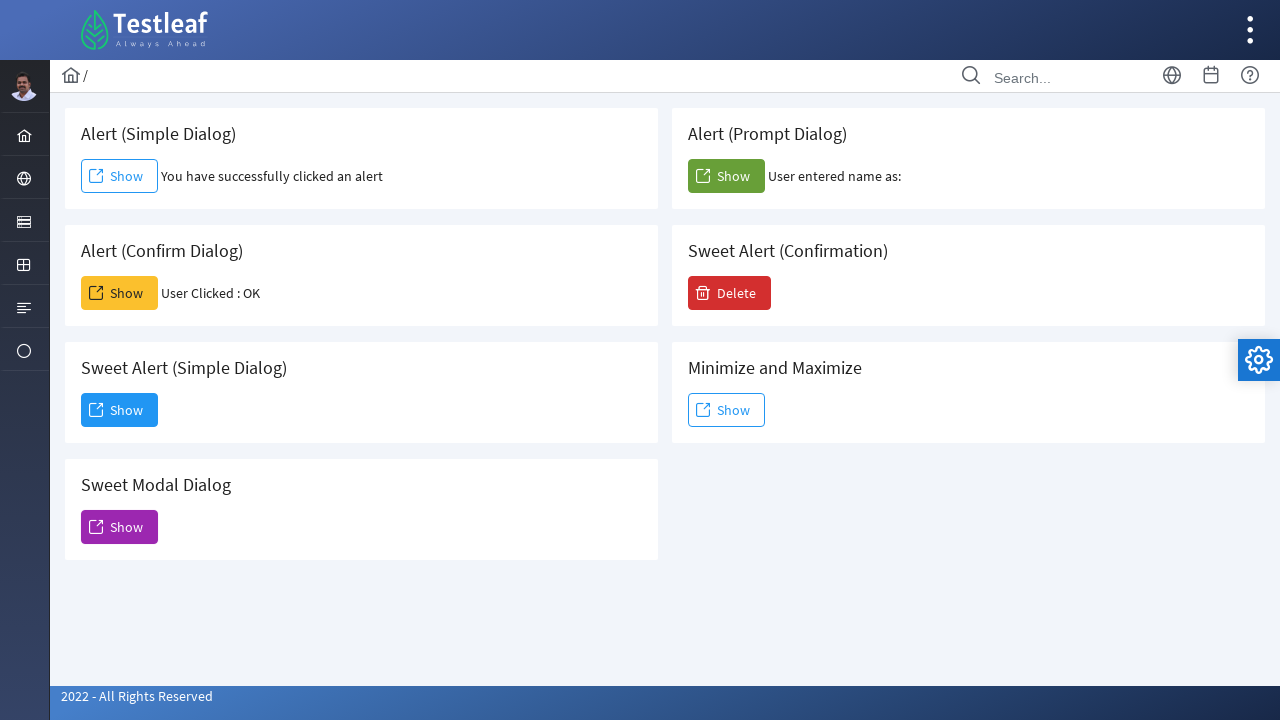

Clicked 'Delete' button to trigger sweet alert confirm at (730, 293) on xpath=//span[text()='Delete']
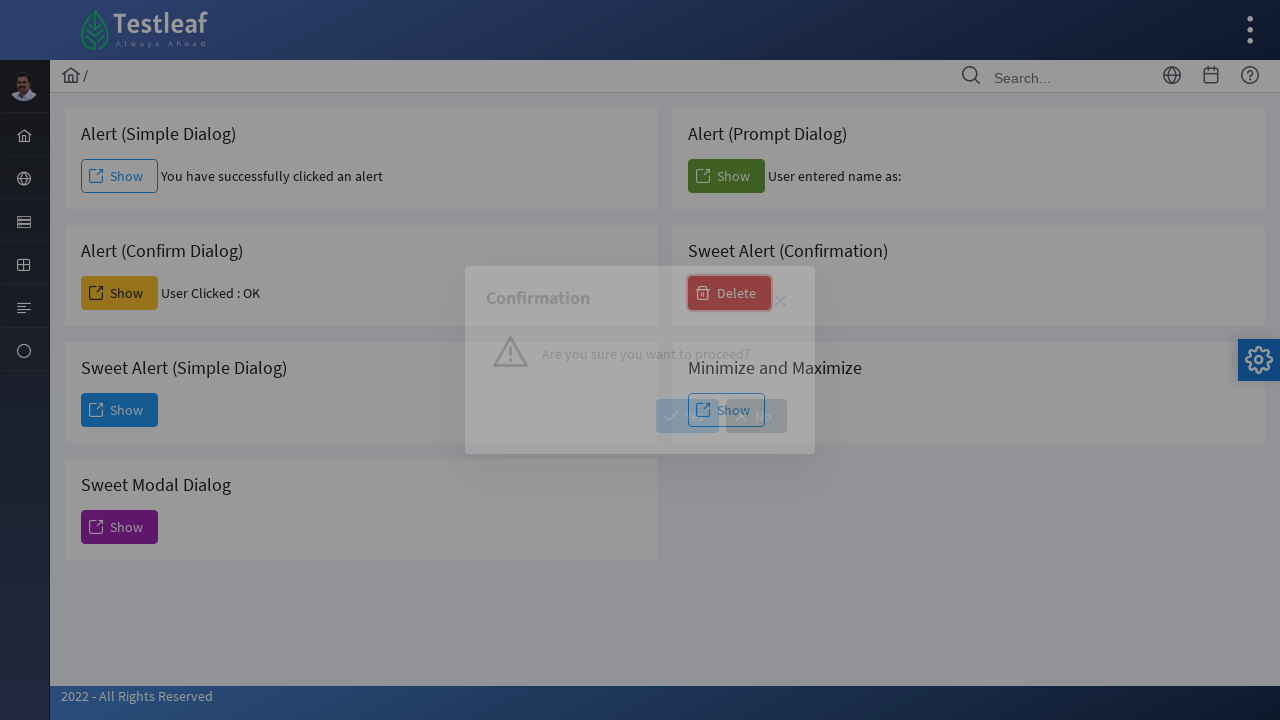

Waited for confirm dialog message to be visible
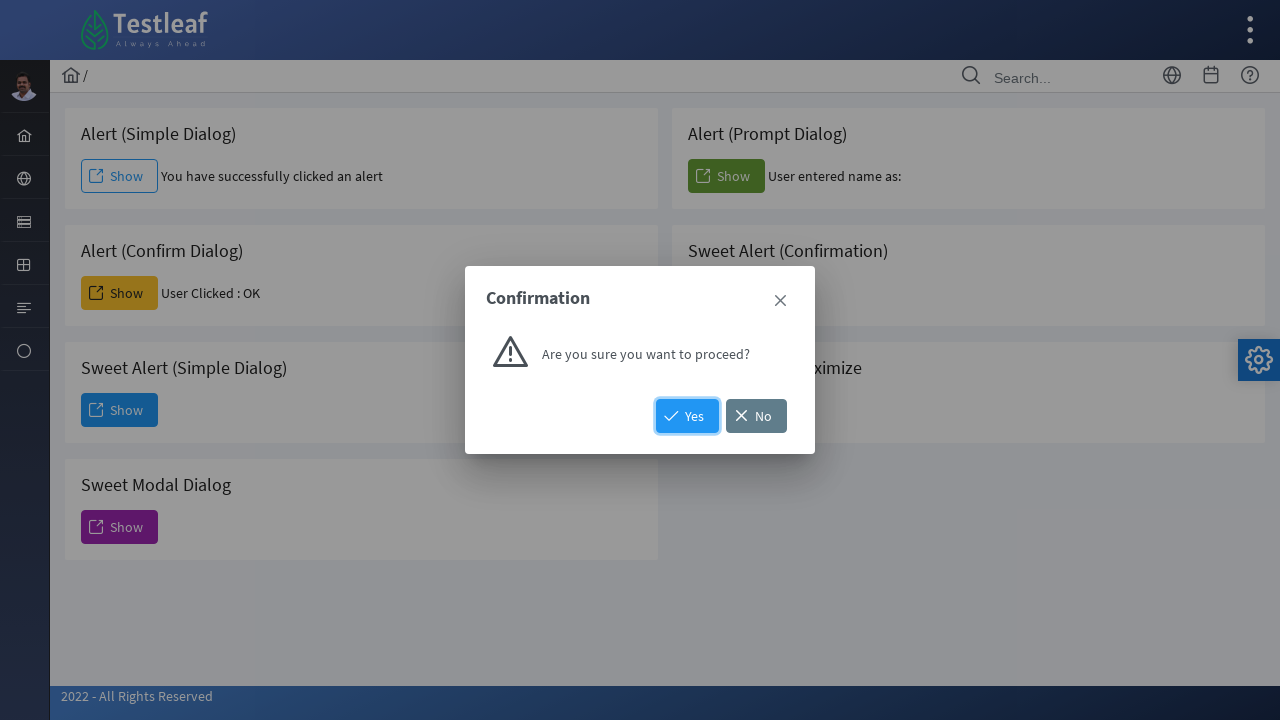

Clicked 'Yes' button to confirm deletion at (688, 416) on xpath=//span[text()='Yes']
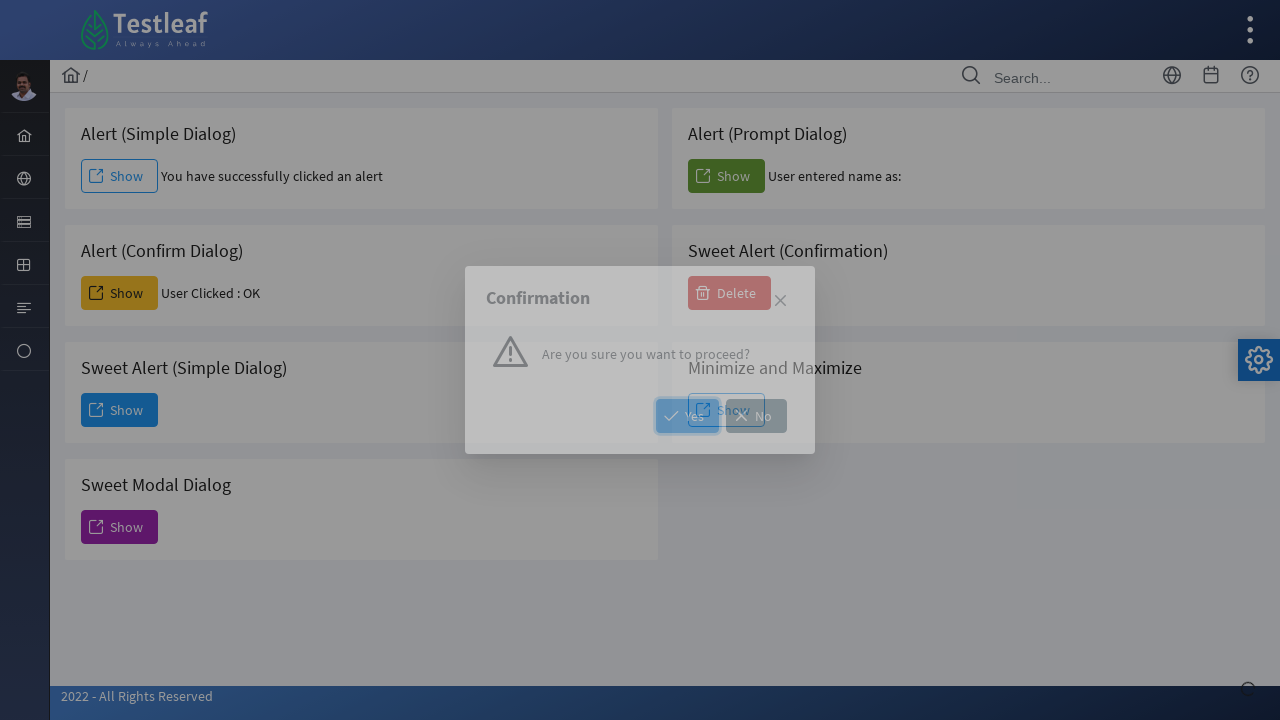

Clicked 'Show' button for minimize/maximize dialog at (726, 410) on xpath=(//span[text()='Show'])[6]
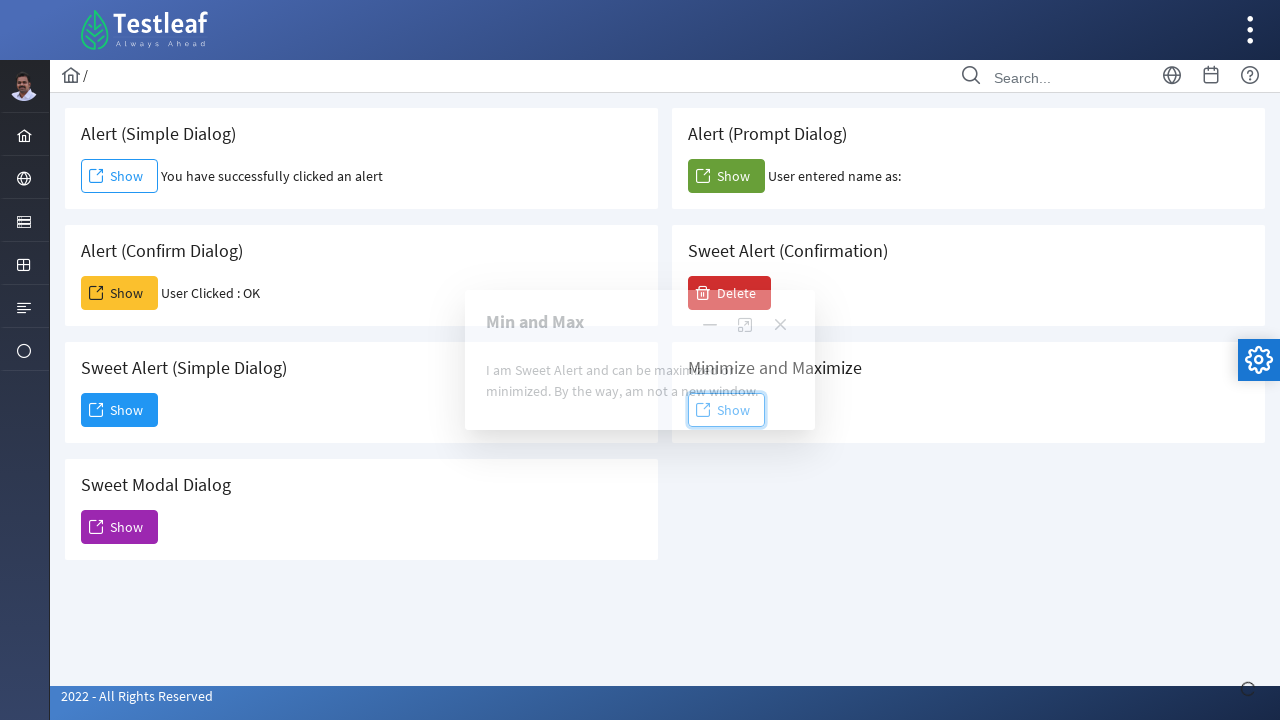

Waited 1000ms for dialog to appear
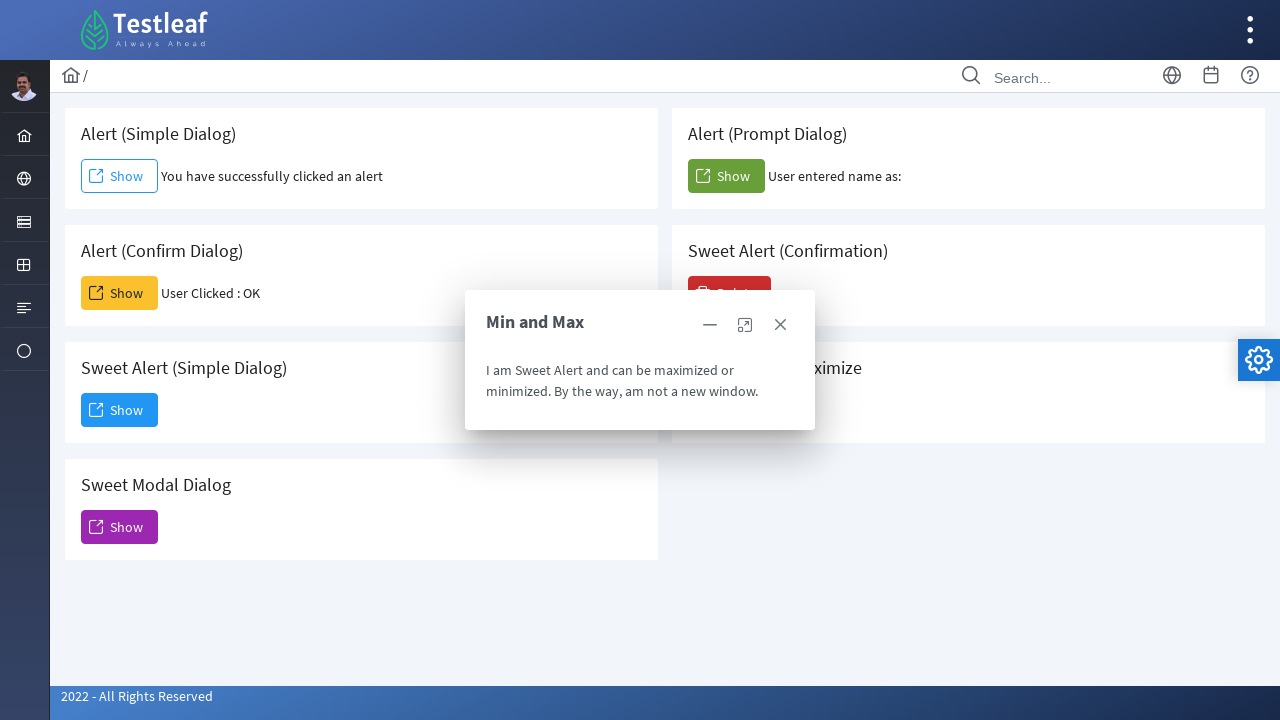

Waited for dialog content to be visible
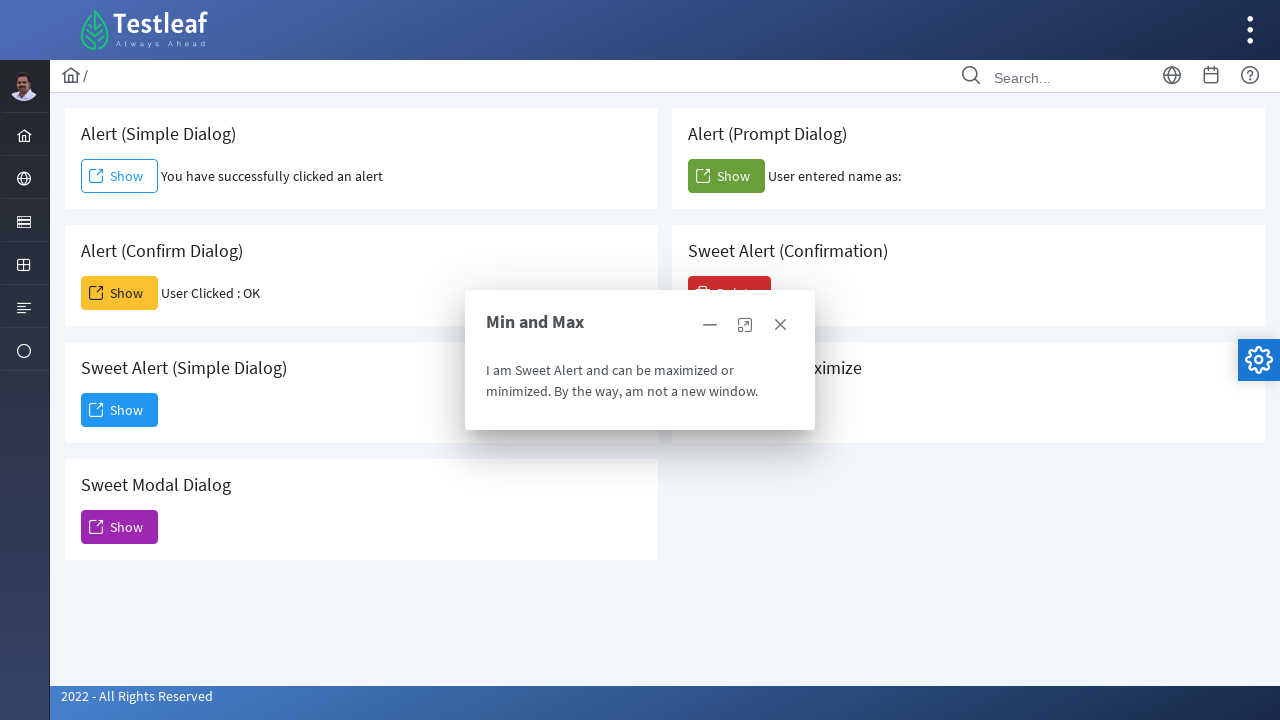

Waited 1000ms before closing dialog
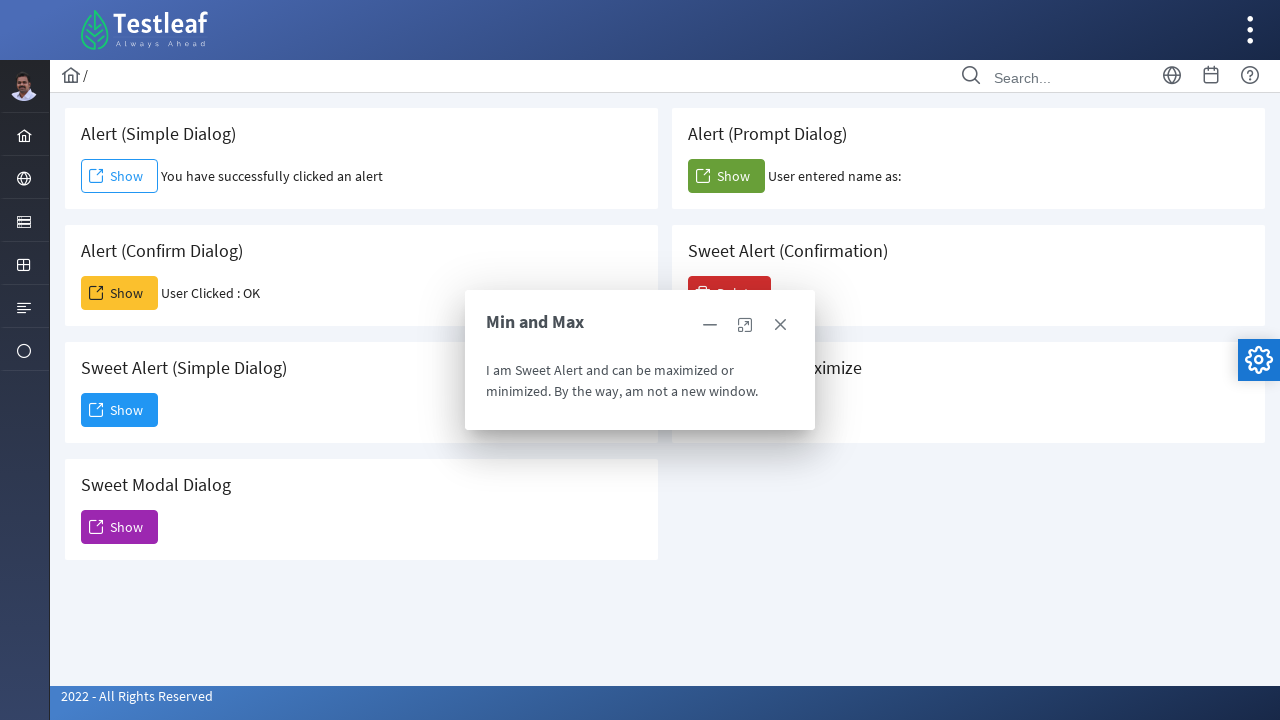

Clicked close button to close dialog at (780, 325) on xpath=(//a[@class='ui-dialog-titlebar-icon ui-dialog-titlebar-close ui-corner-al
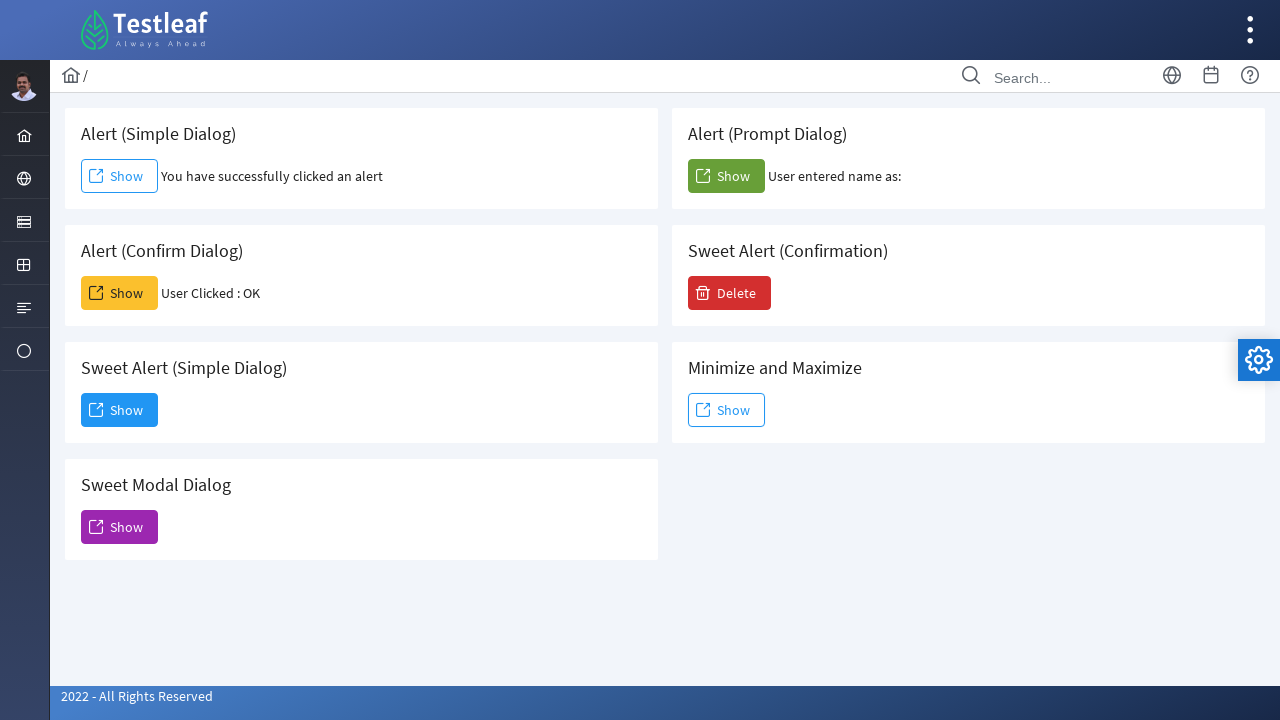

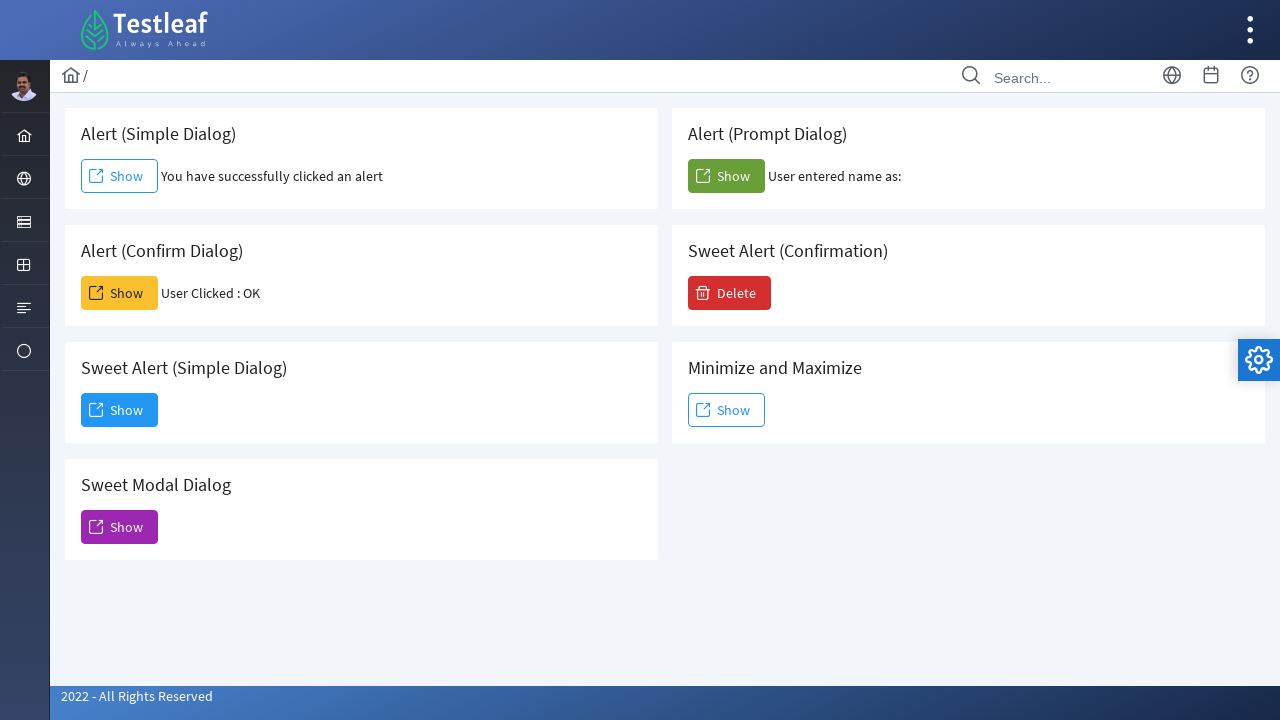